Enters only a name, submits the form, clicks Yes to confirm, and verifies the thank you message includes the name

Starting URL: https://acctabootcamp.github.io/site/tasks/provide_feedback

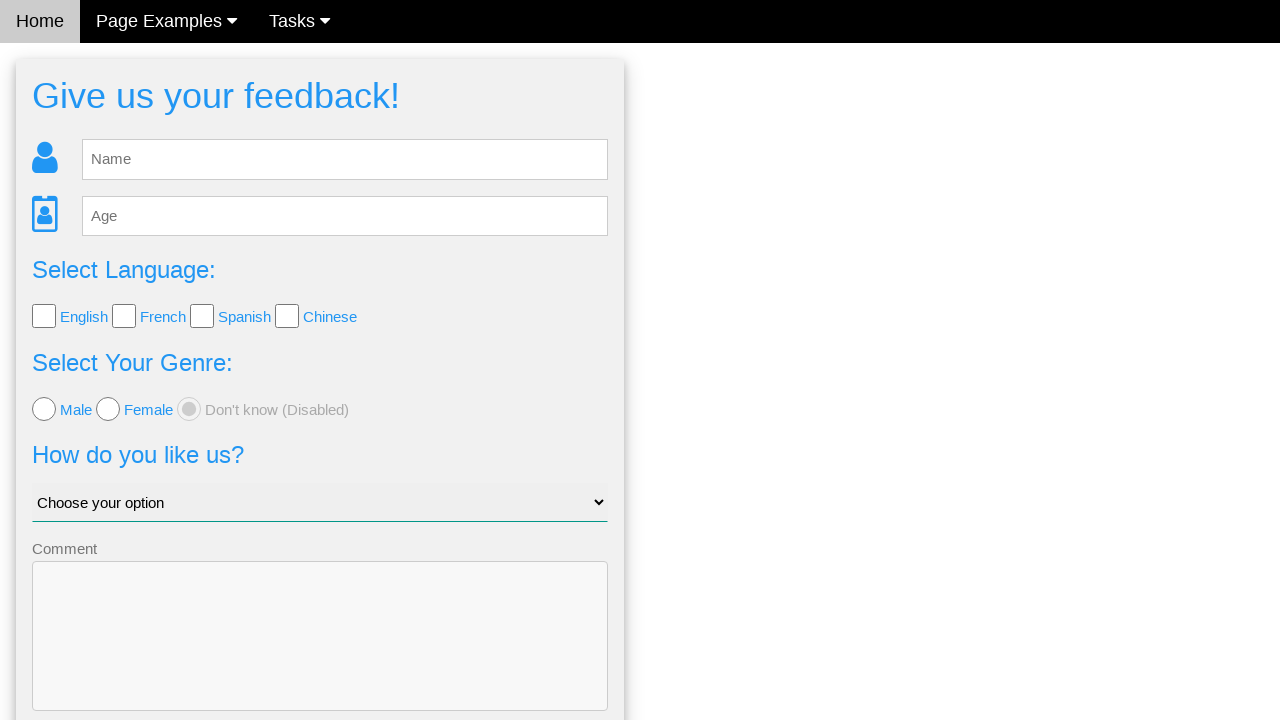

Filled name field with 'Tamara' on input[name='name']
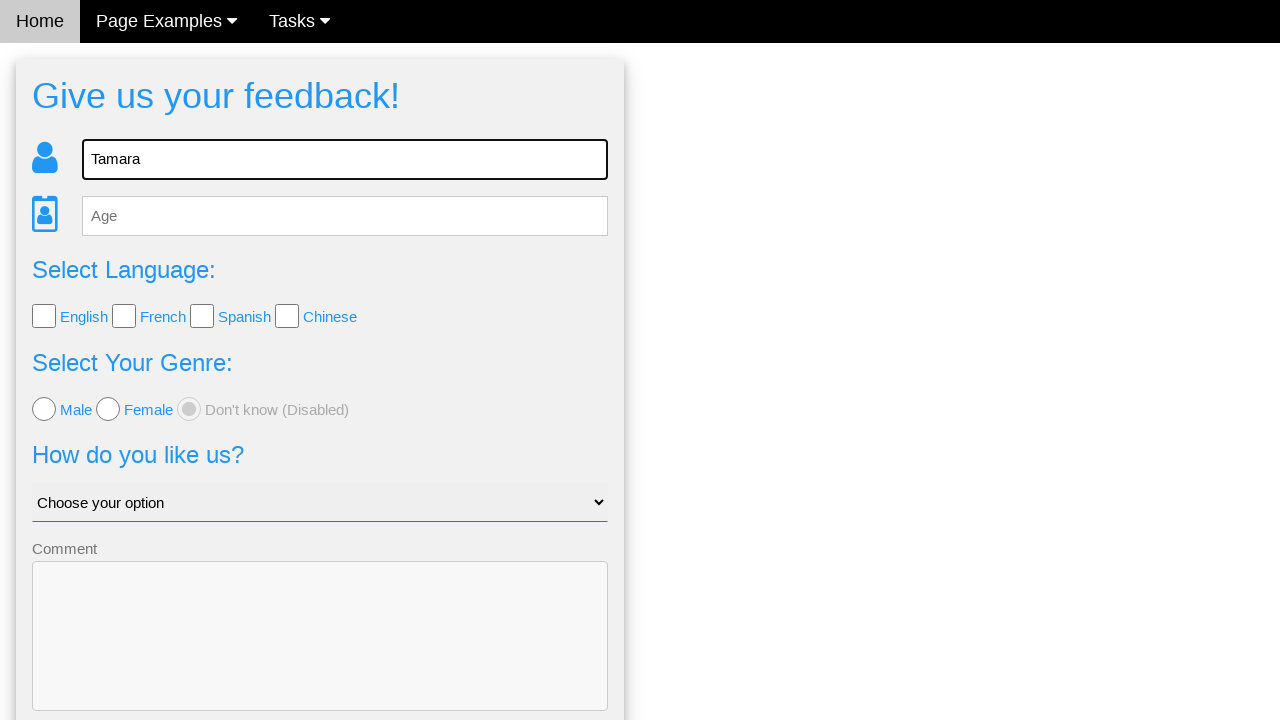

Clicked Send button to submit form at (320, 656) on button[type='submit']
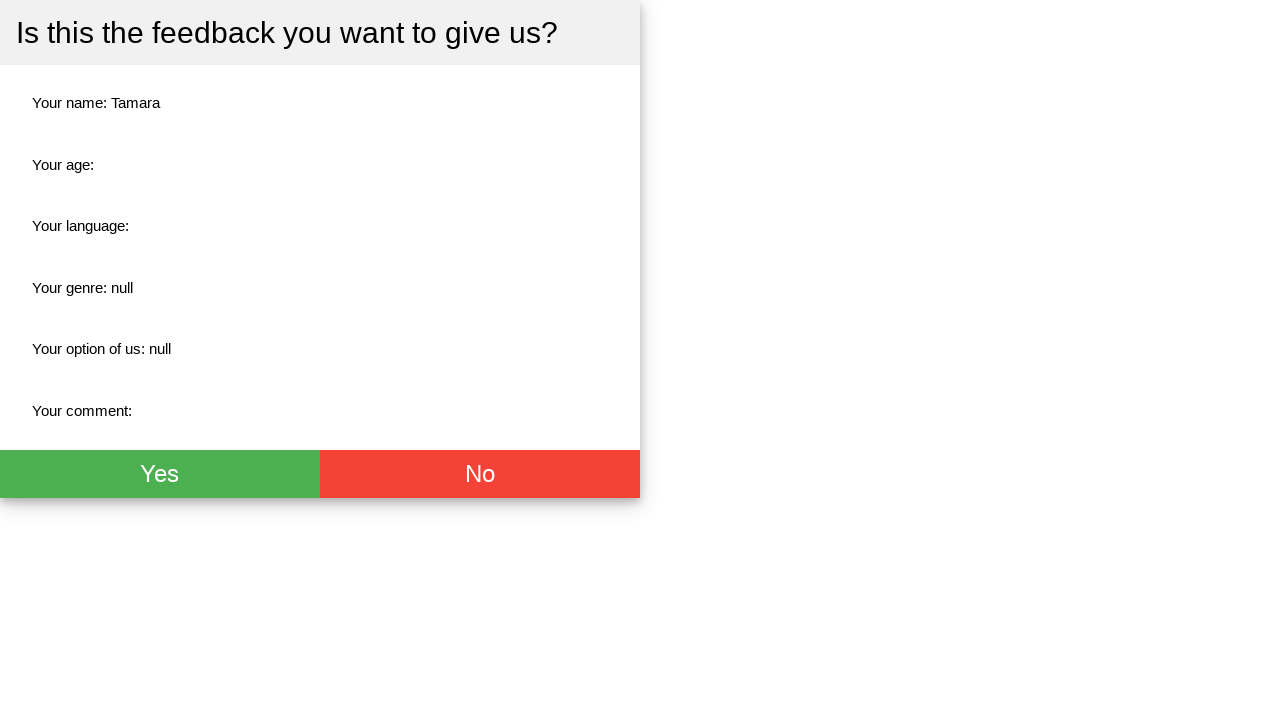

Clicked Yes button to confirm submission at (160, 517) on button:has-text('Yes')
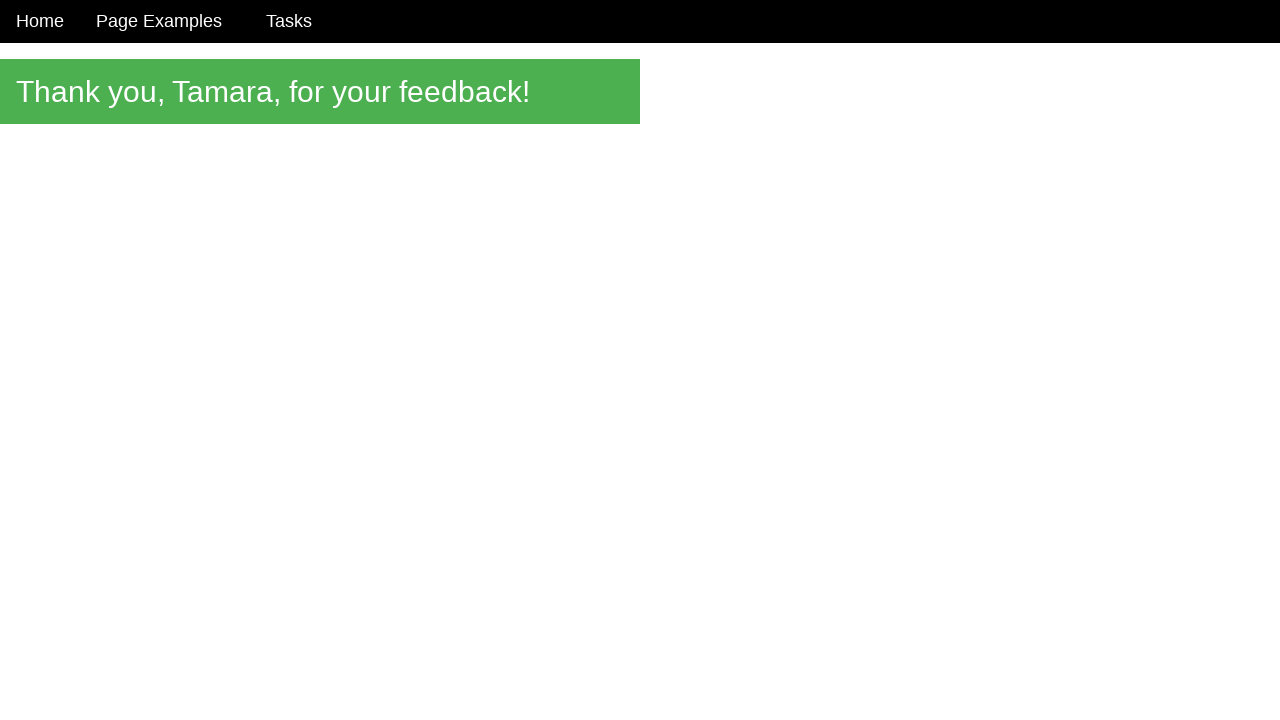

Thank you message appeared confirming name 'Tamara' in feedback acknowledgment
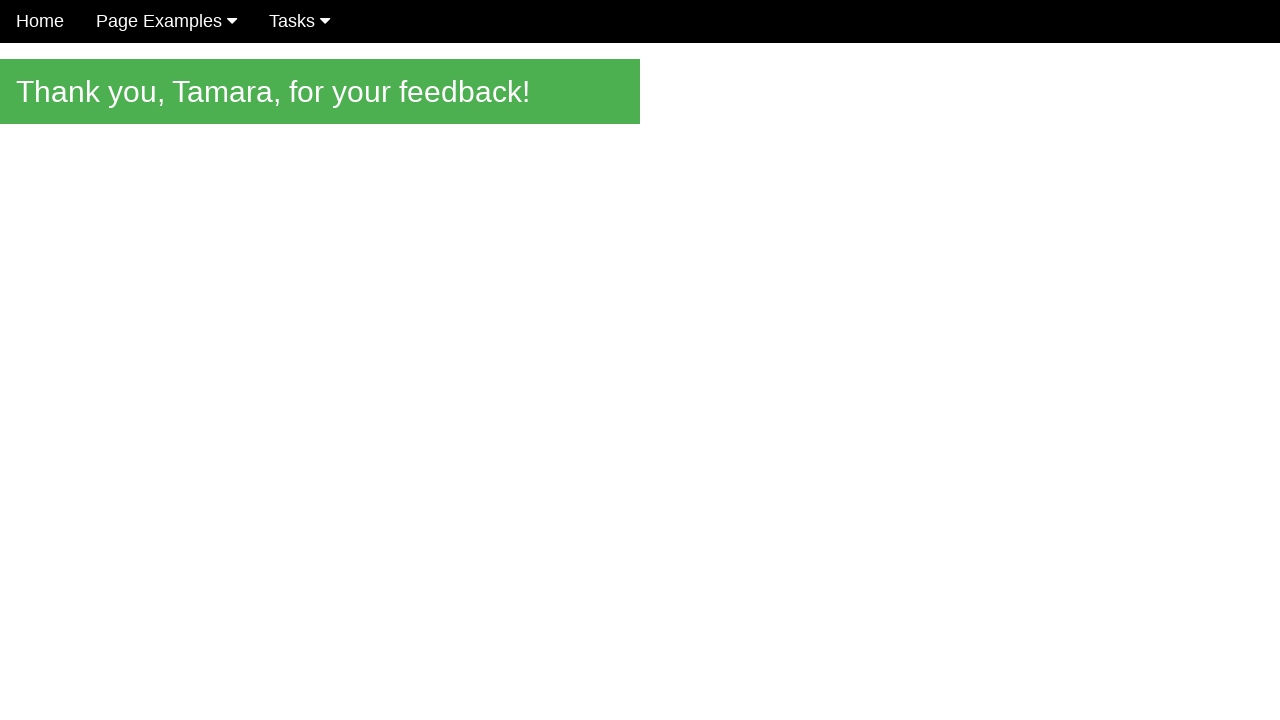

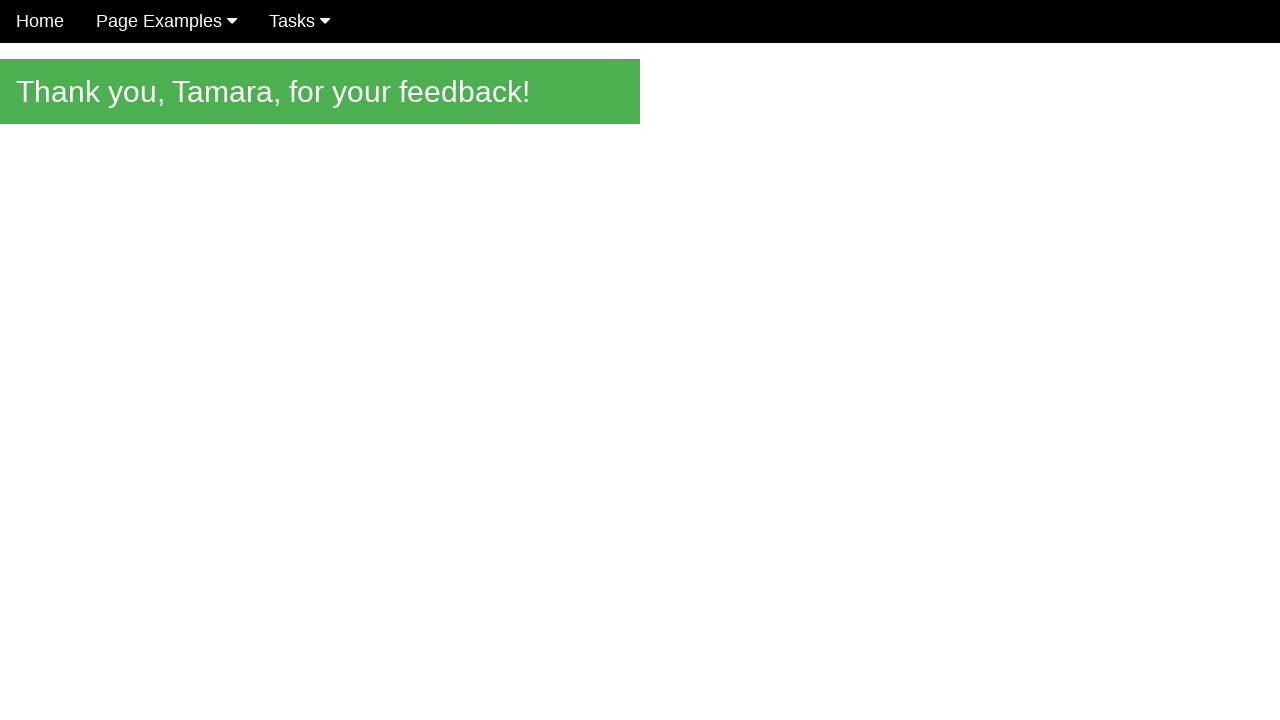